Tests JavaScript prompt dialog by clicking the third button, entering text in the prompt, accepting it, and verifying the entered text appears in the result

Starting URL: https://the-internet.herokuapp.com/javascript_alerts

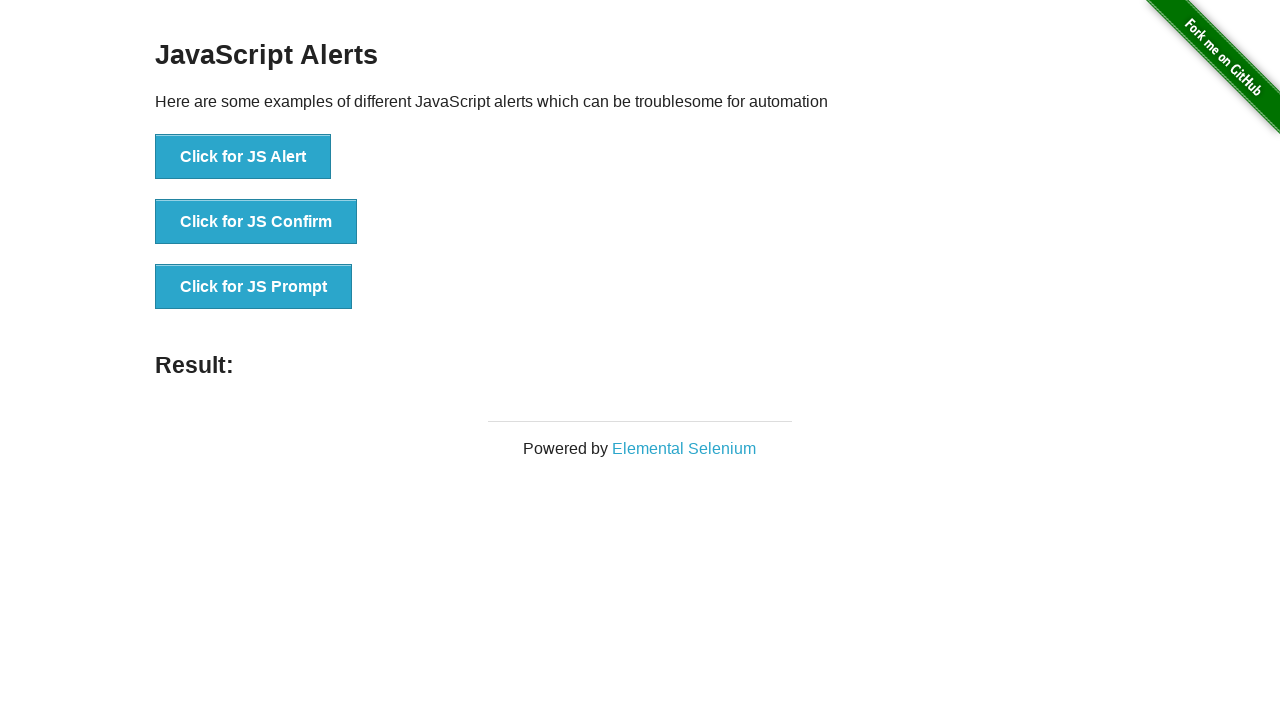

Clicked the 'Click for JS Prompt' button at (254, 287) on text='Click for JS Prompt'
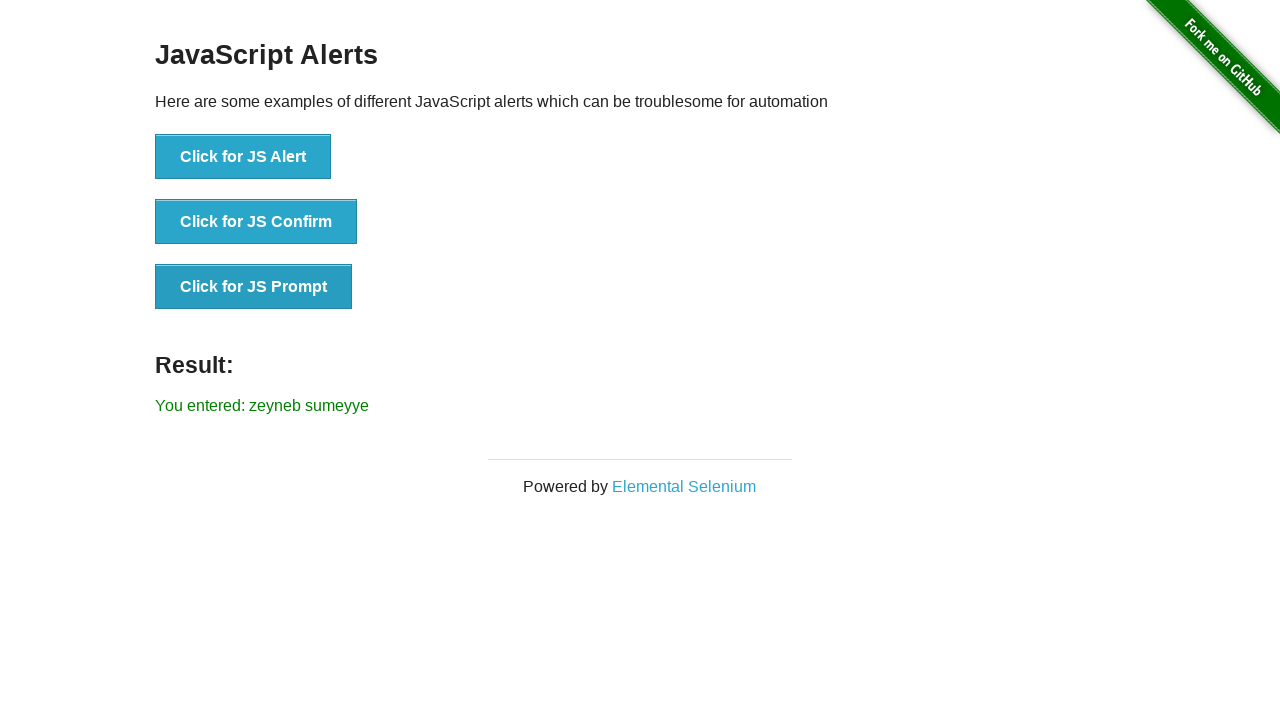

Retrieved result text from #result element
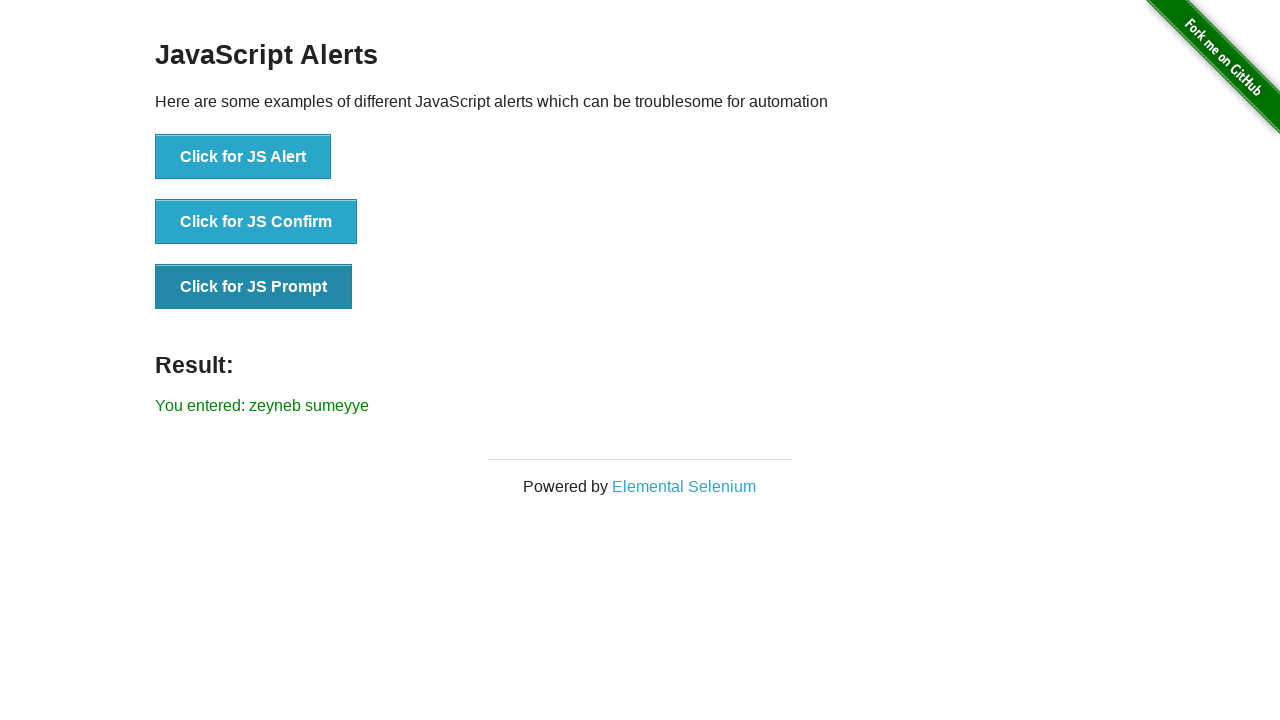

Verified 'zeyneb sumeyye' is present in the result text
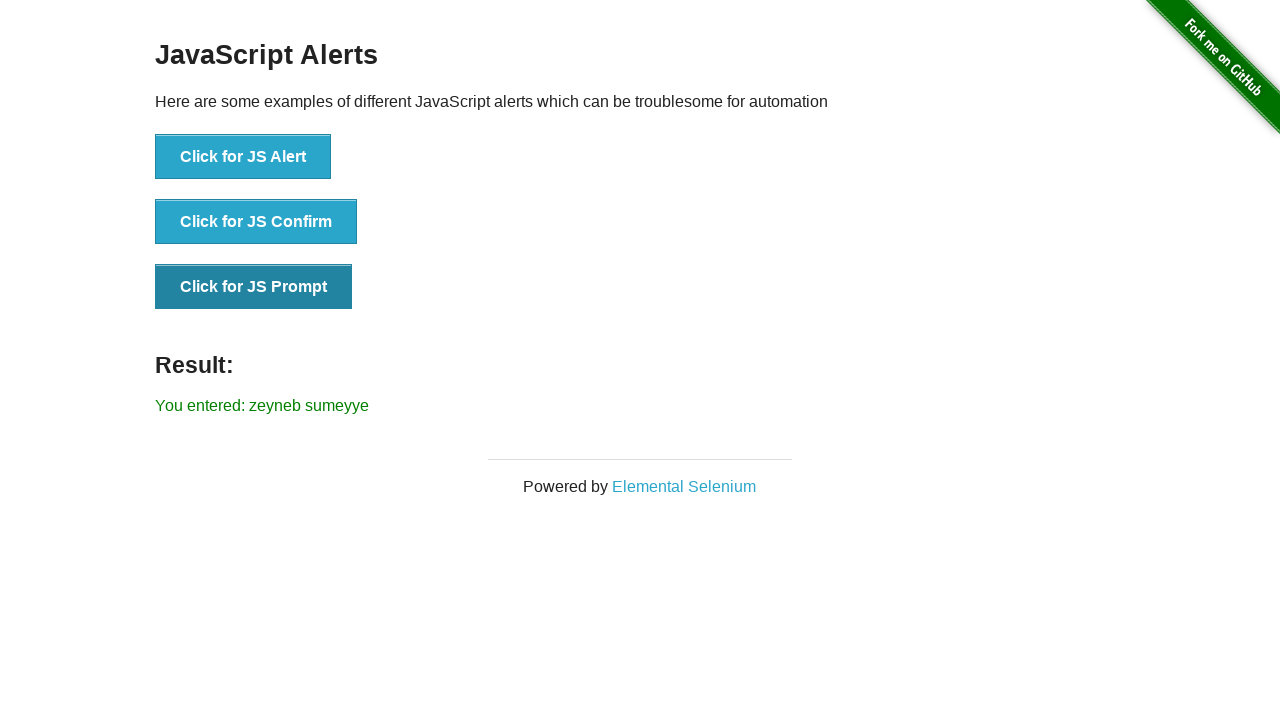

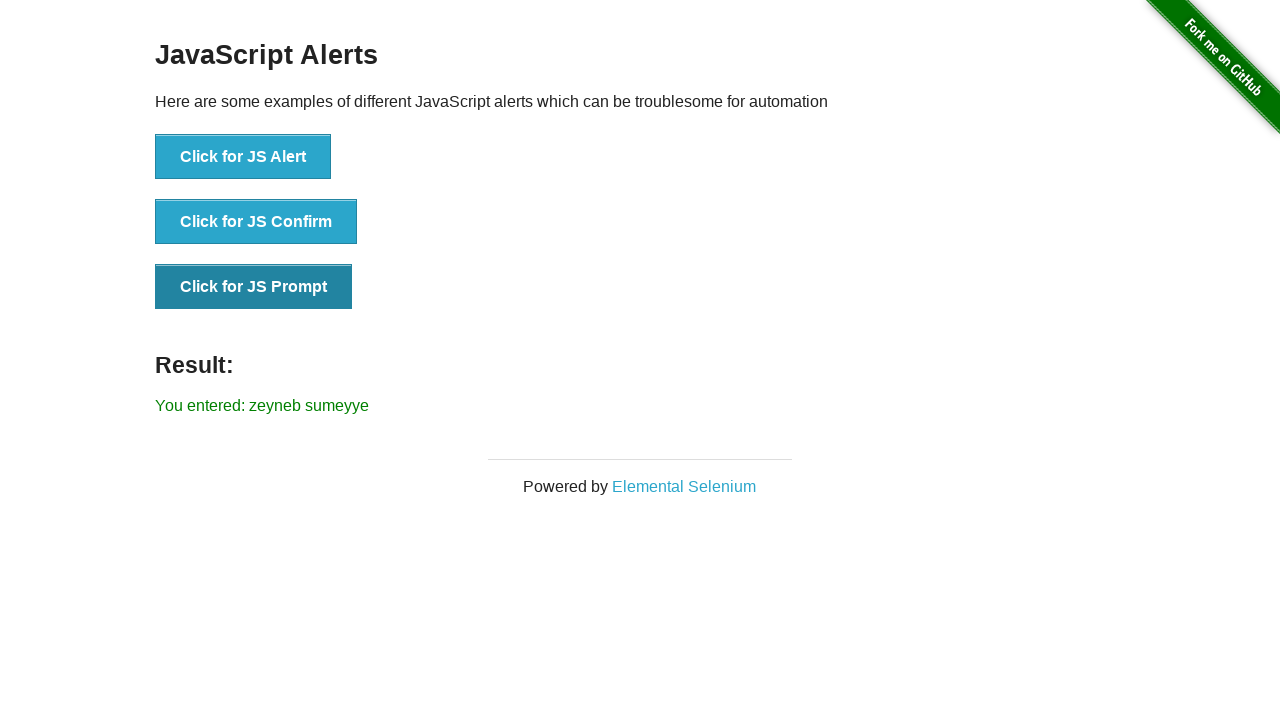